Navigates to AJIO e-commerce website to verify the page loads successfully

Starting URL: https://www.ajio.com/

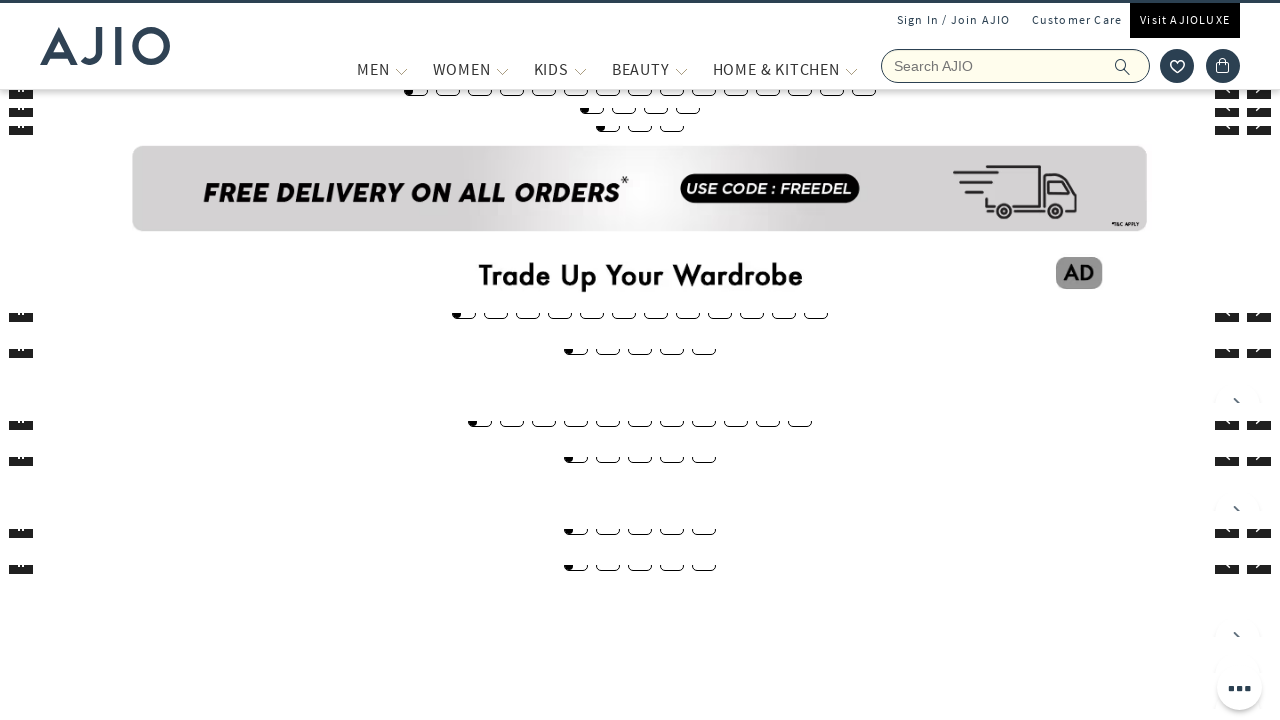

Waited for AJIO page to fully load (networkidle state)
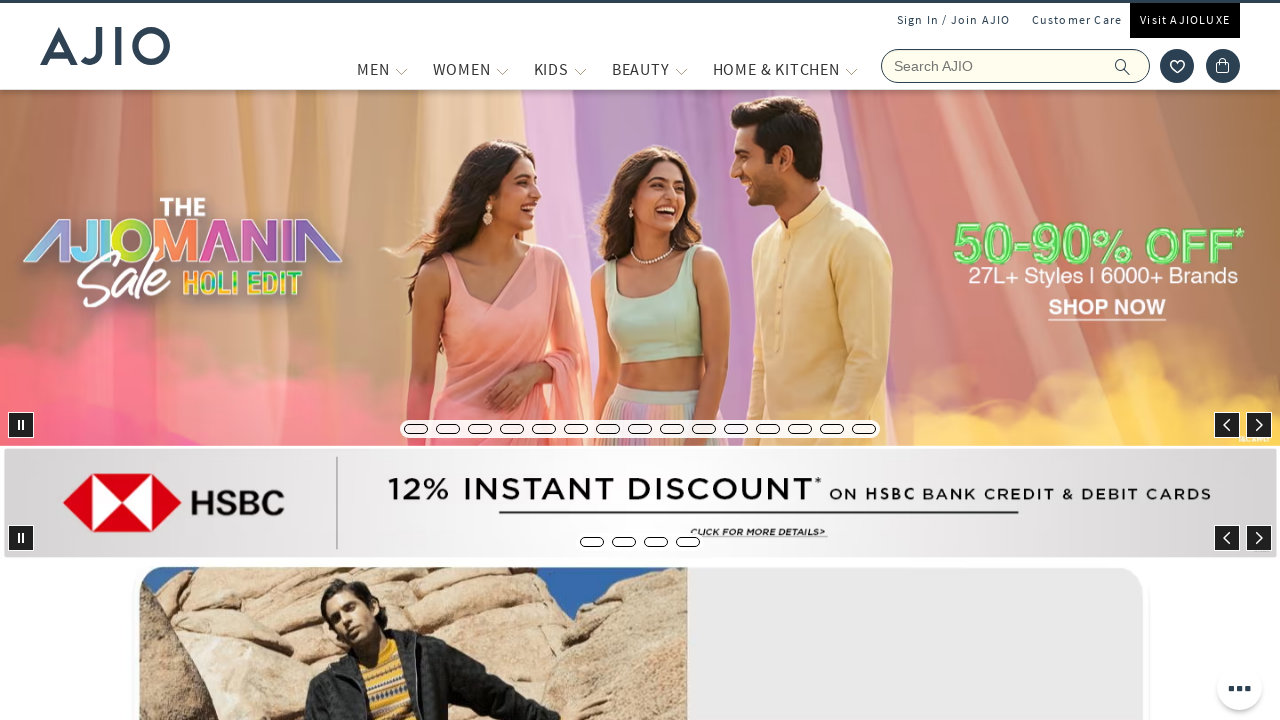

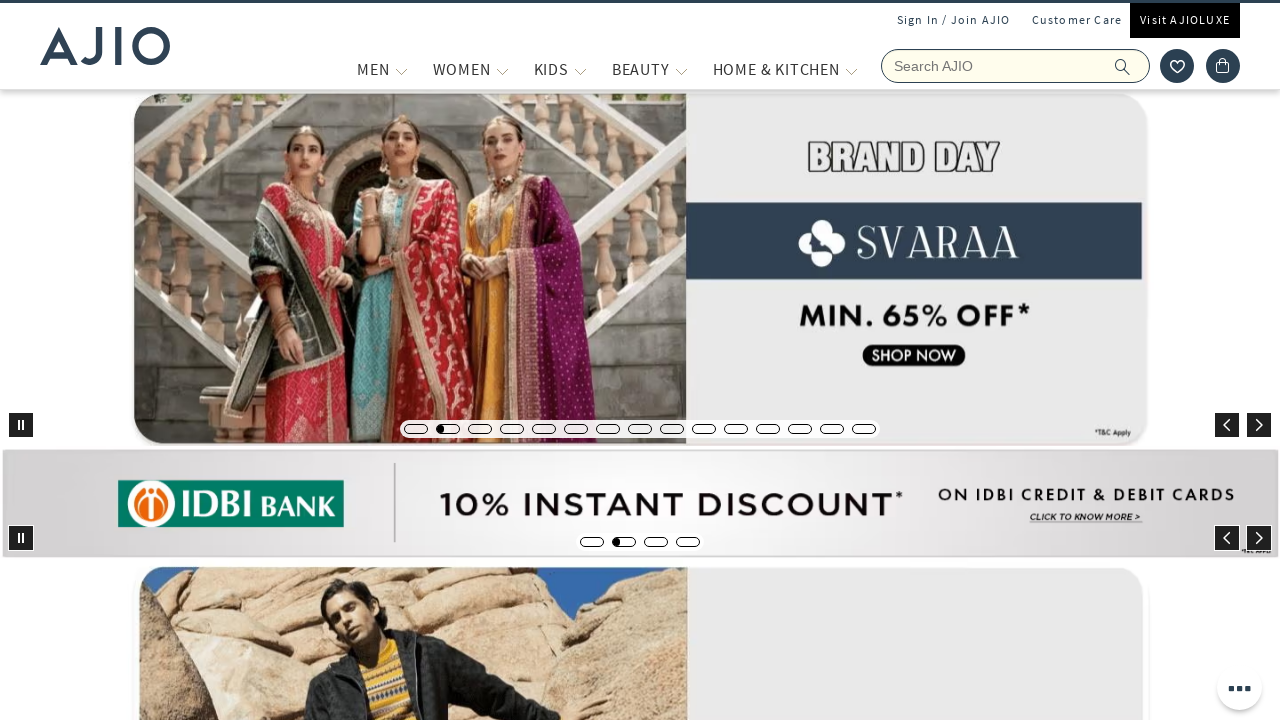